Verifies the DuckDuckGo page URL is correct by checking the current URL matches the expected value

Starting URL: https://duckduckgo.com/

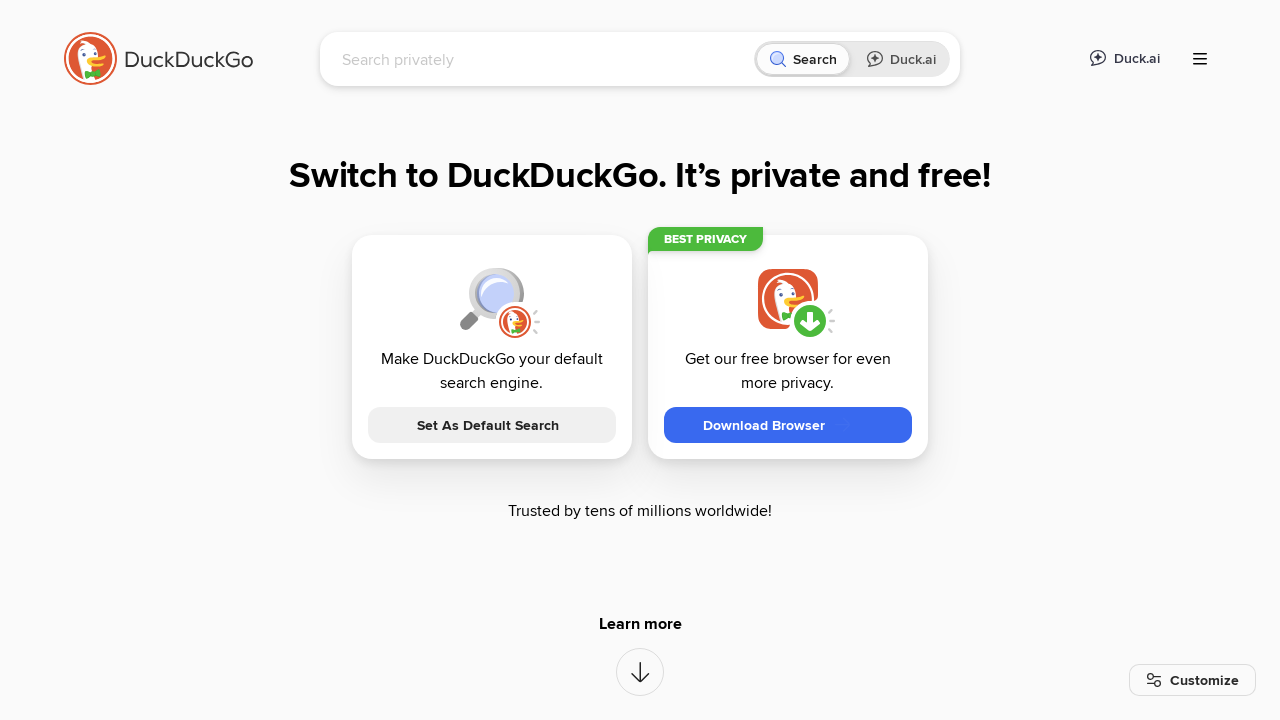

Waited for page to fully load (domcontentloaded)
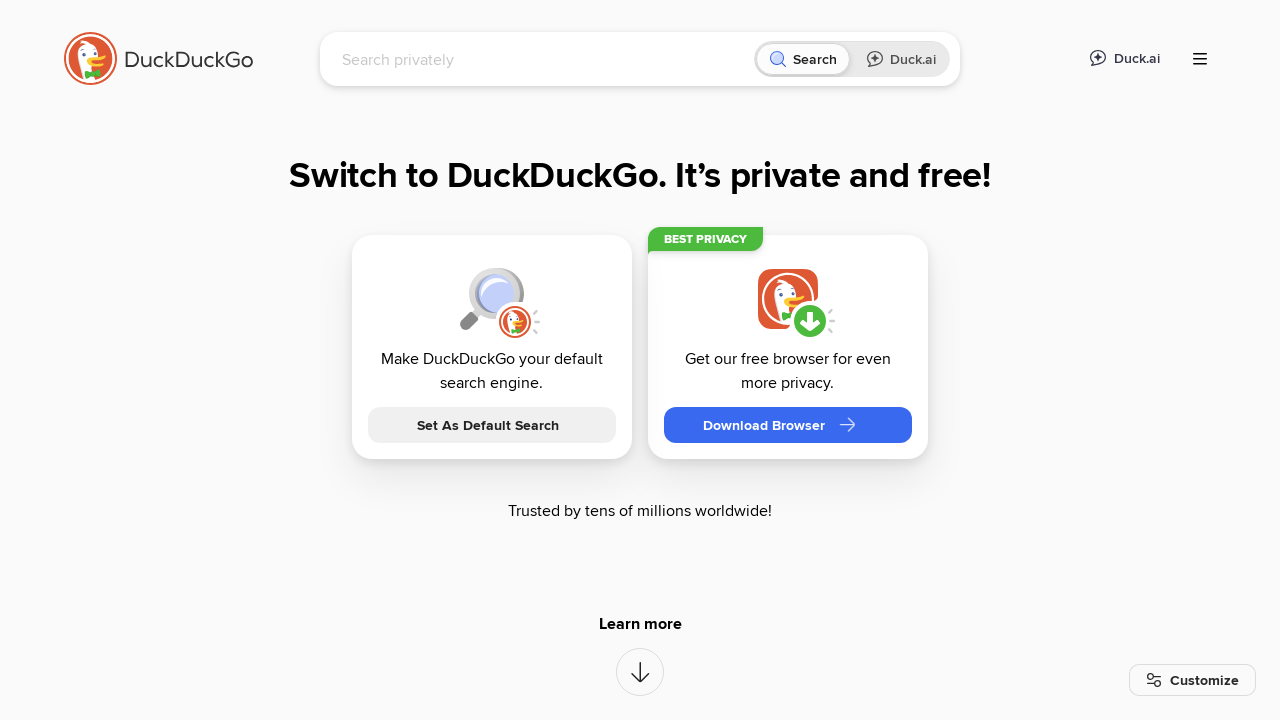

Retrieved current page URL
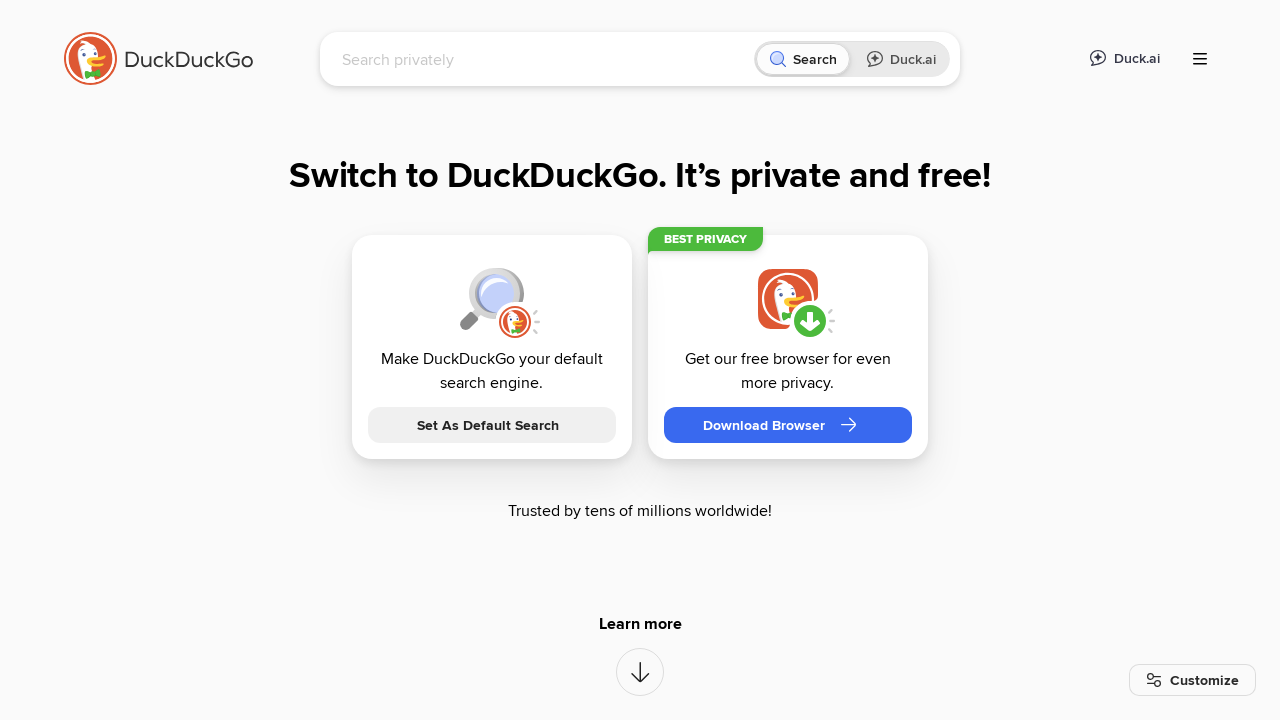

Verified current URL matches expected DuckDuckGo URL (https://duckduckgo.com/)
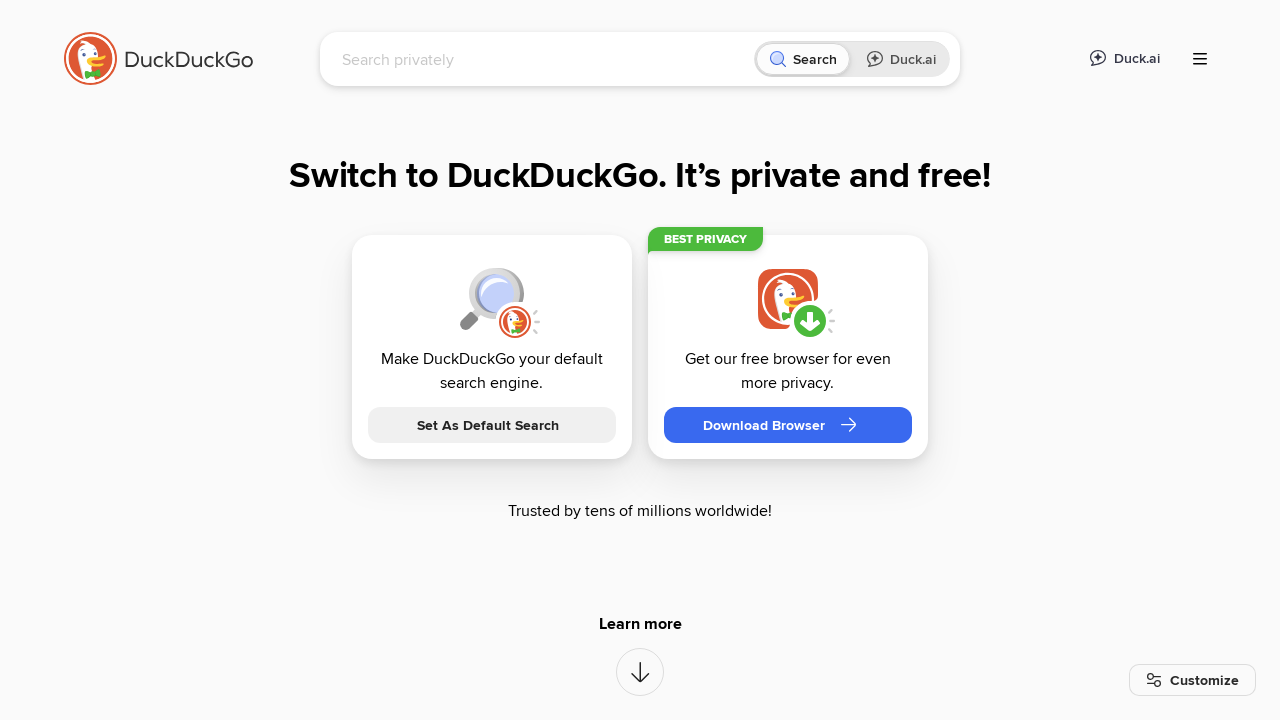

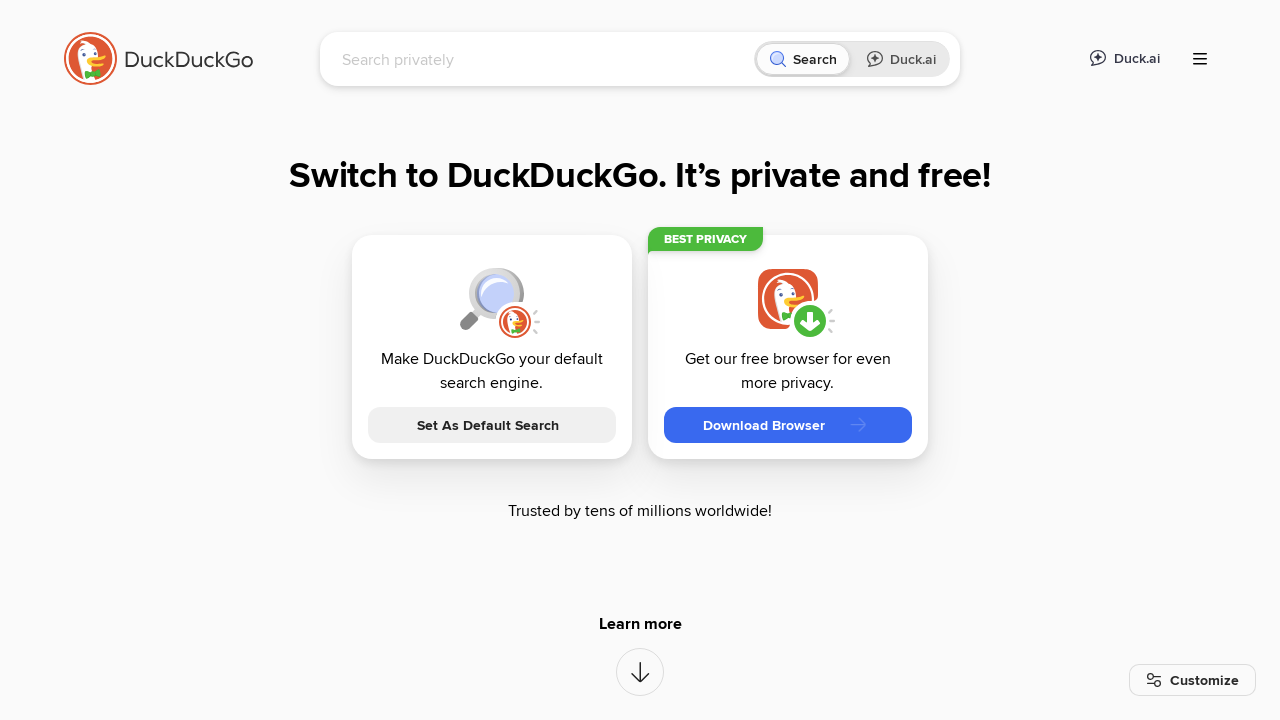